Demonstrates JavaScript executor functionality by interacting with an iframe, triggering a JavaScript alert function, handling the alert, highlighting a button element, then navigating to W3Schools homepage and scrolling to a specific element.

Starting URL: https://www.w3schools.com/jsref/tryit.asp?filename=tryjsref_alert

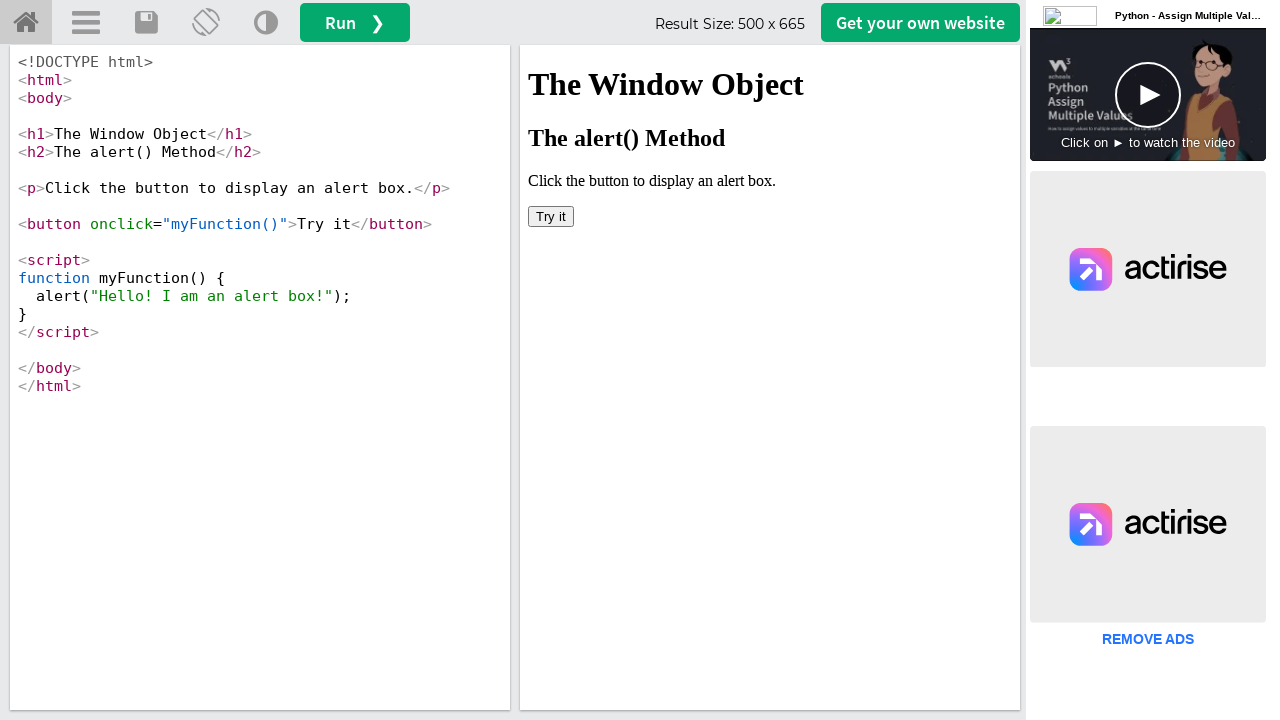

Retrieved page title
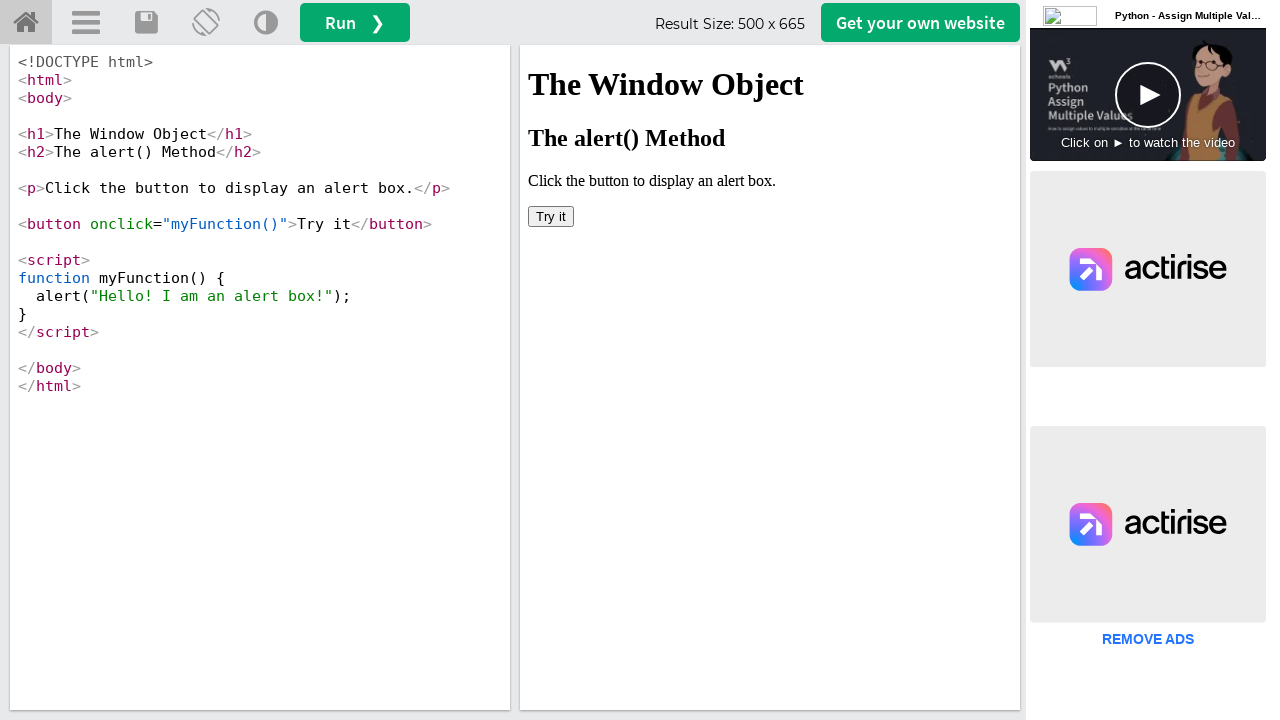

Located iframe with selector #iframeResult
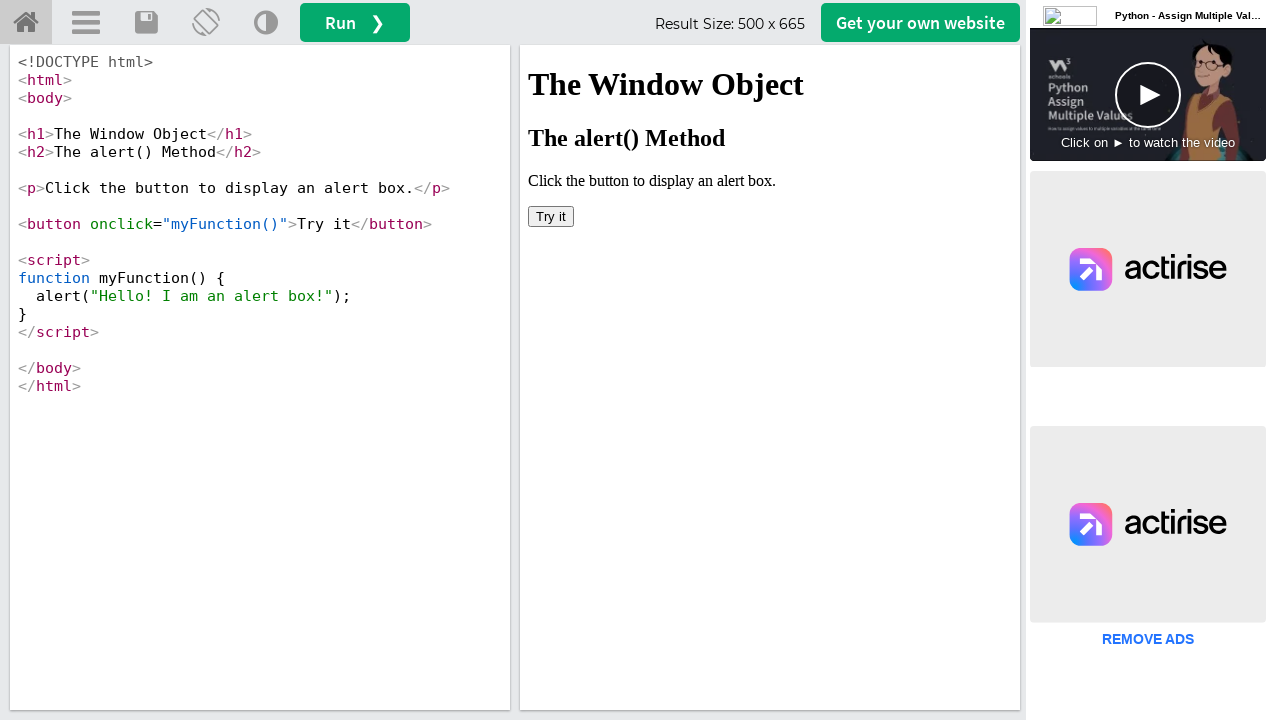

Set up dialog handler to accept alerts
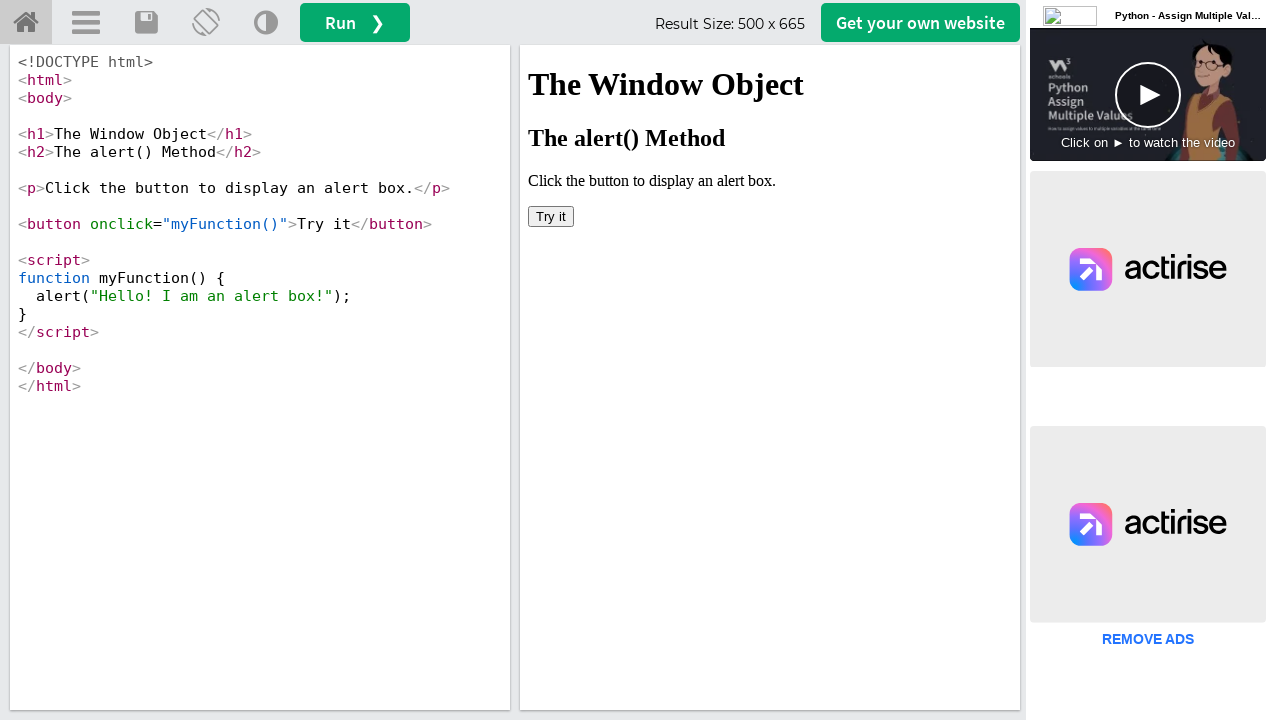

Clicked button in iframe to trigger JavaScript alert at (551, 216) on #iframeResult >> internal:control=enter-frame >> button
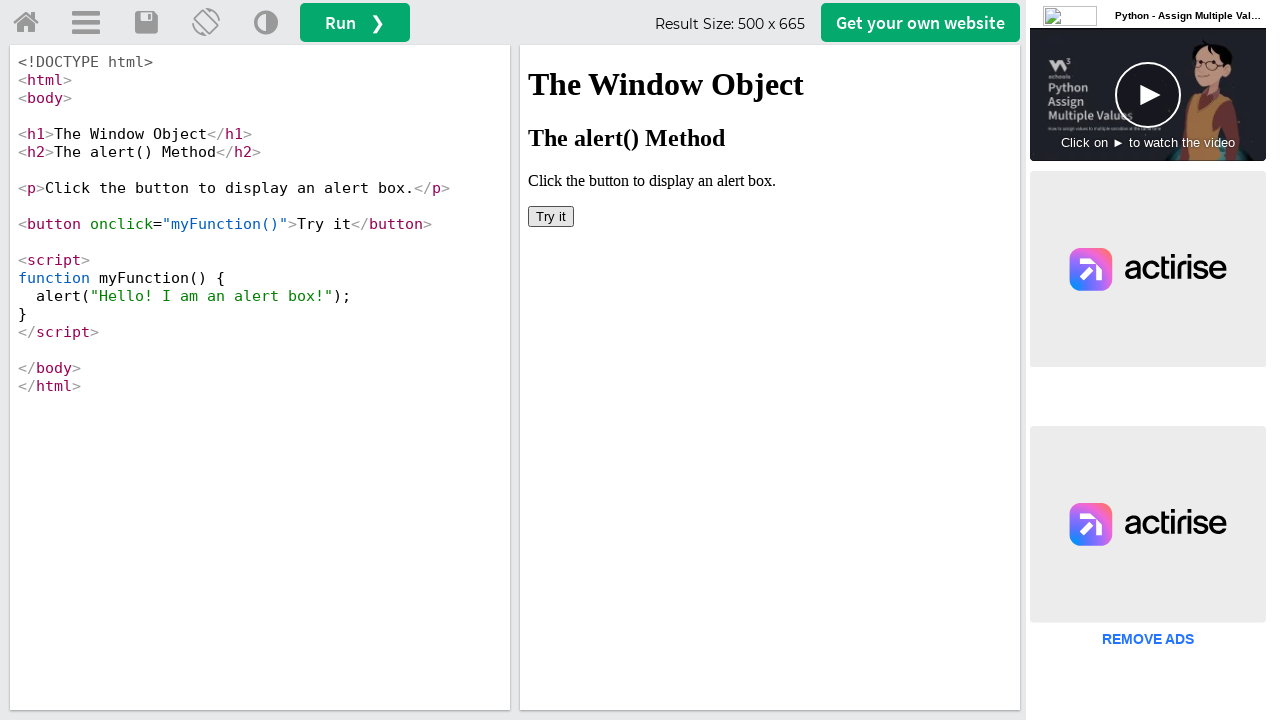

Waited for alert to be handled
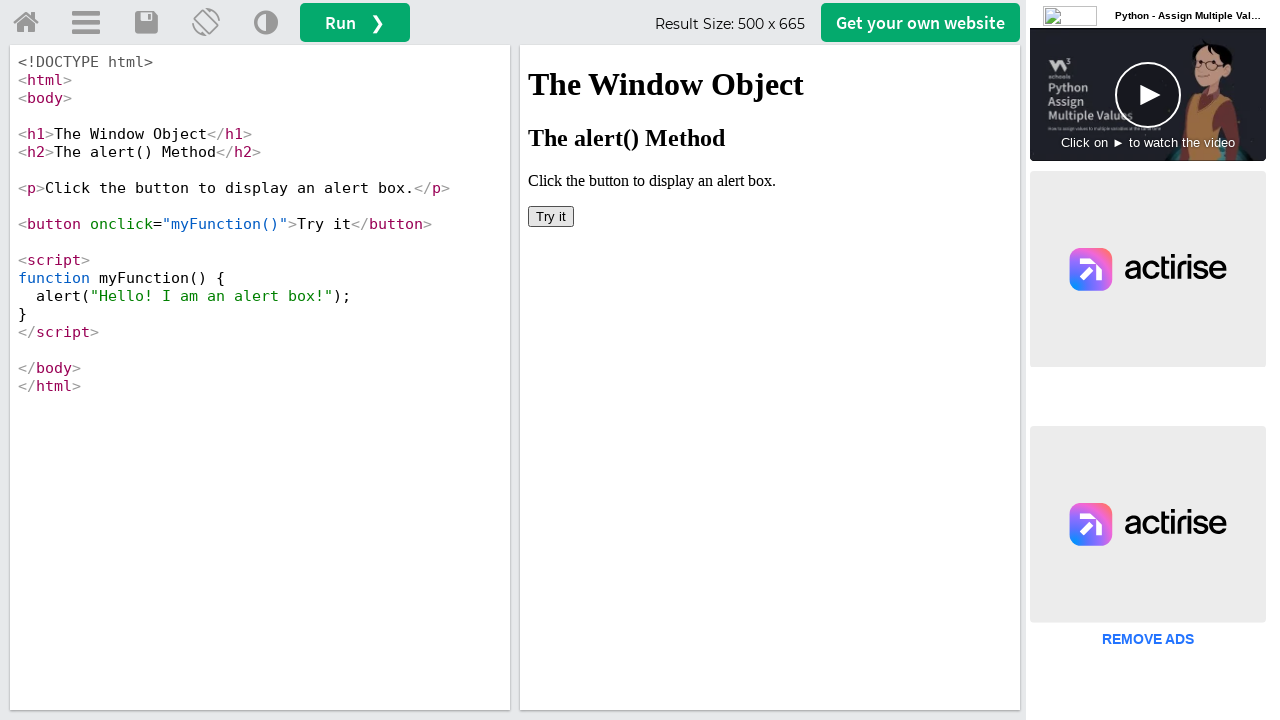

Highlighted button element with green border using JavaScript
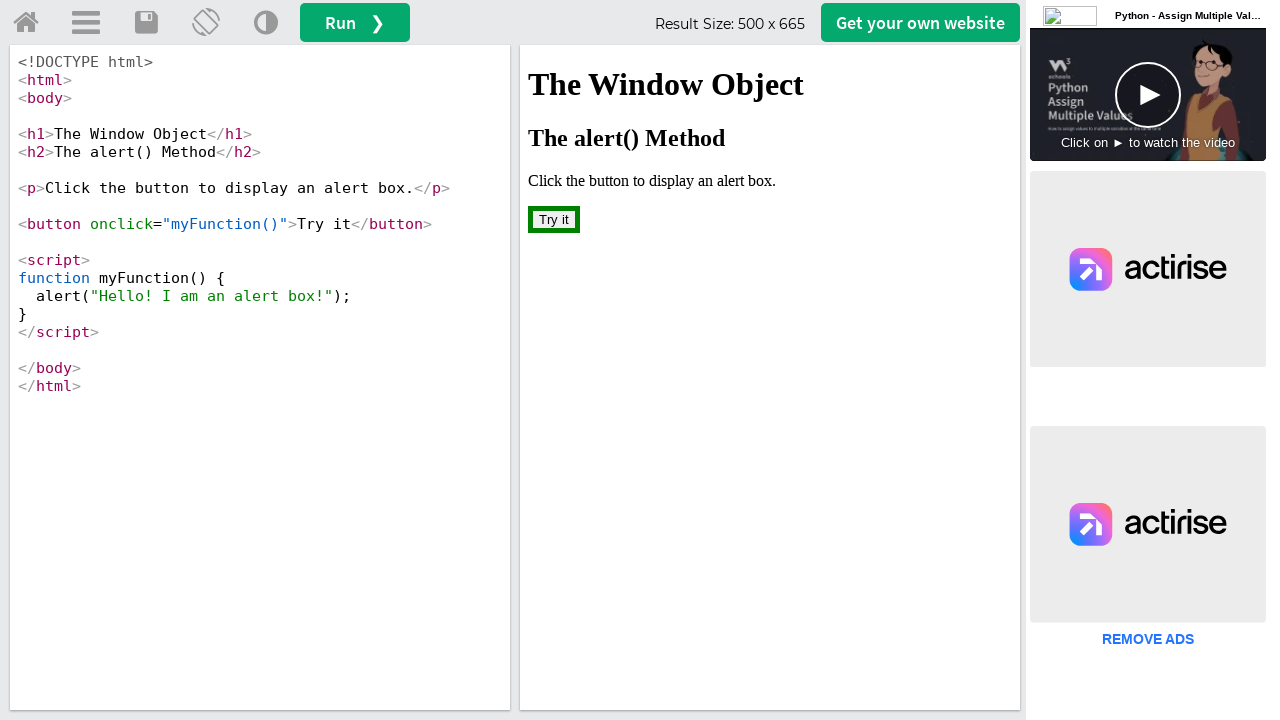

Navigated to W3Schools homepage
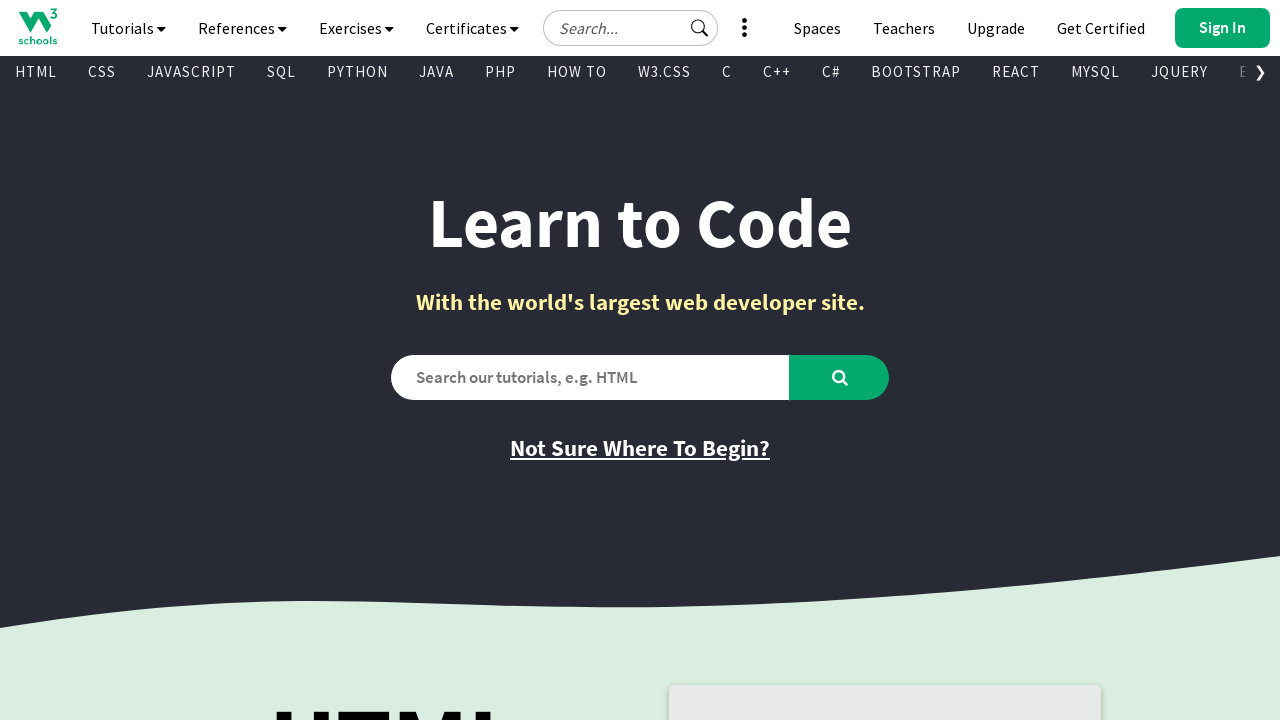

Located Kotlin heading element
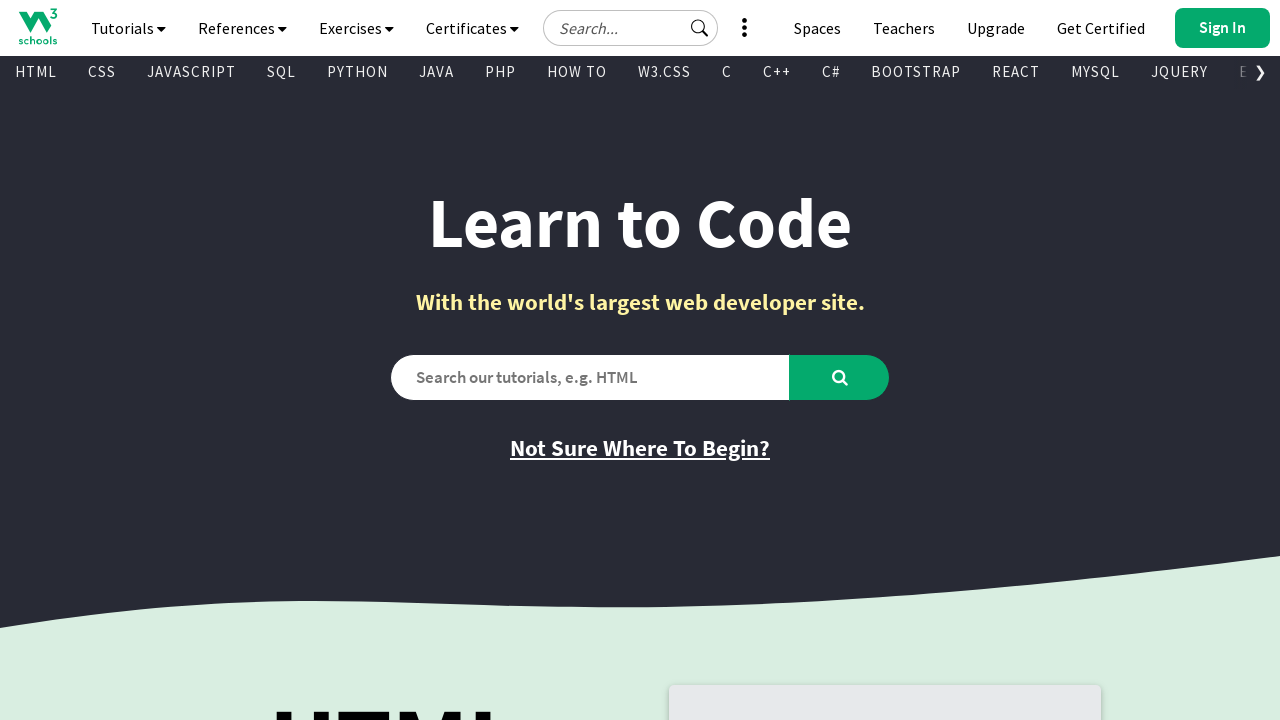

Scrolled to Kotlin heading element
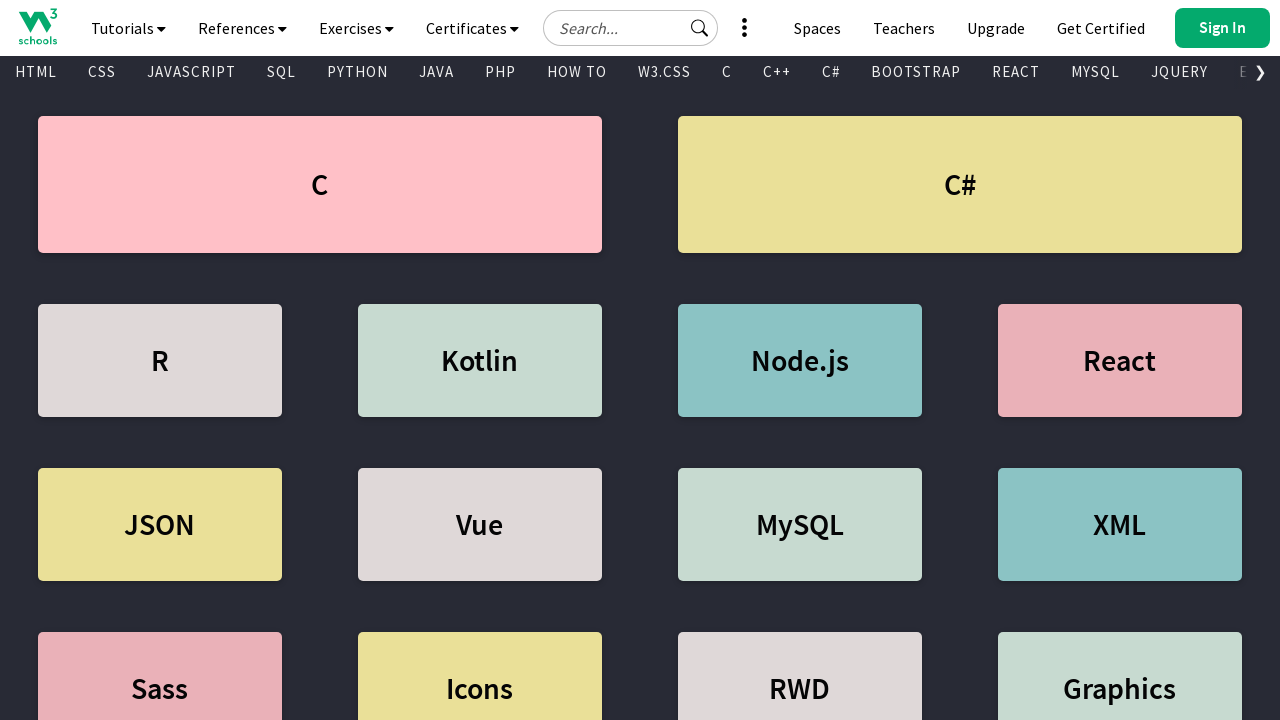

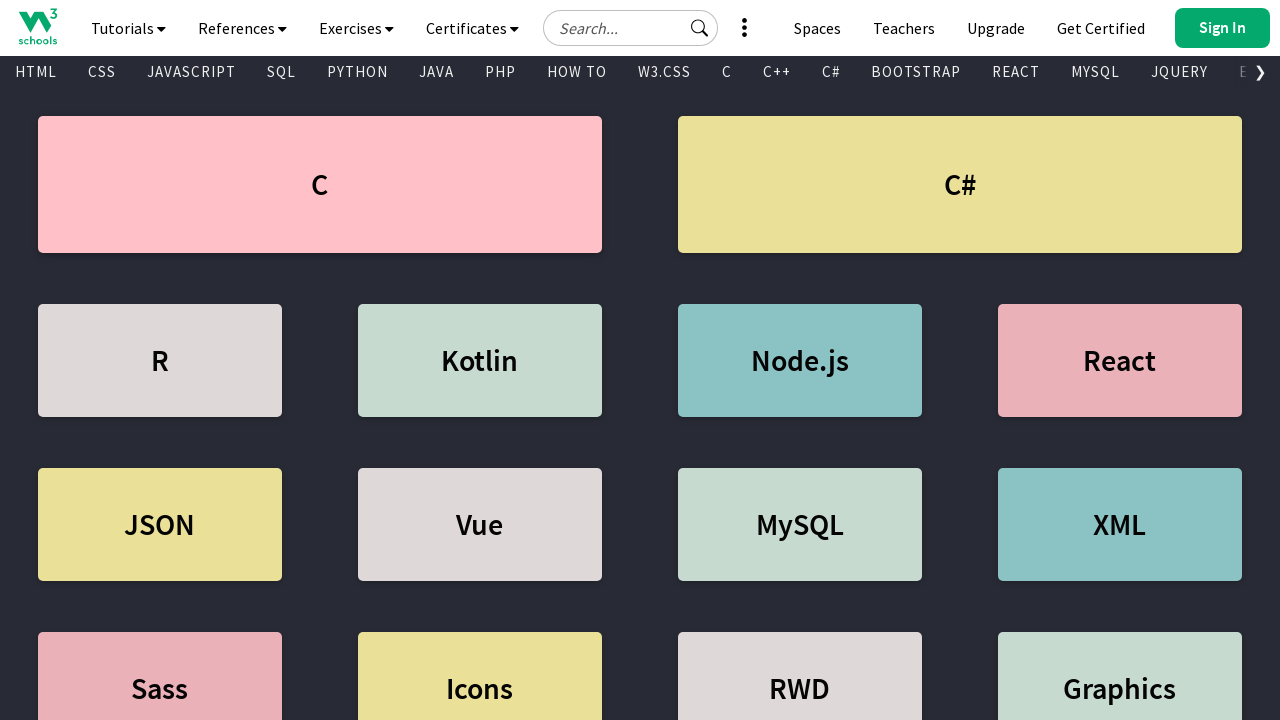